Navigates to Fundy Designer website using Firefox driver and verifies the page title starts with "Fundy Designer"

Starting URL: http://fundydesigner.com

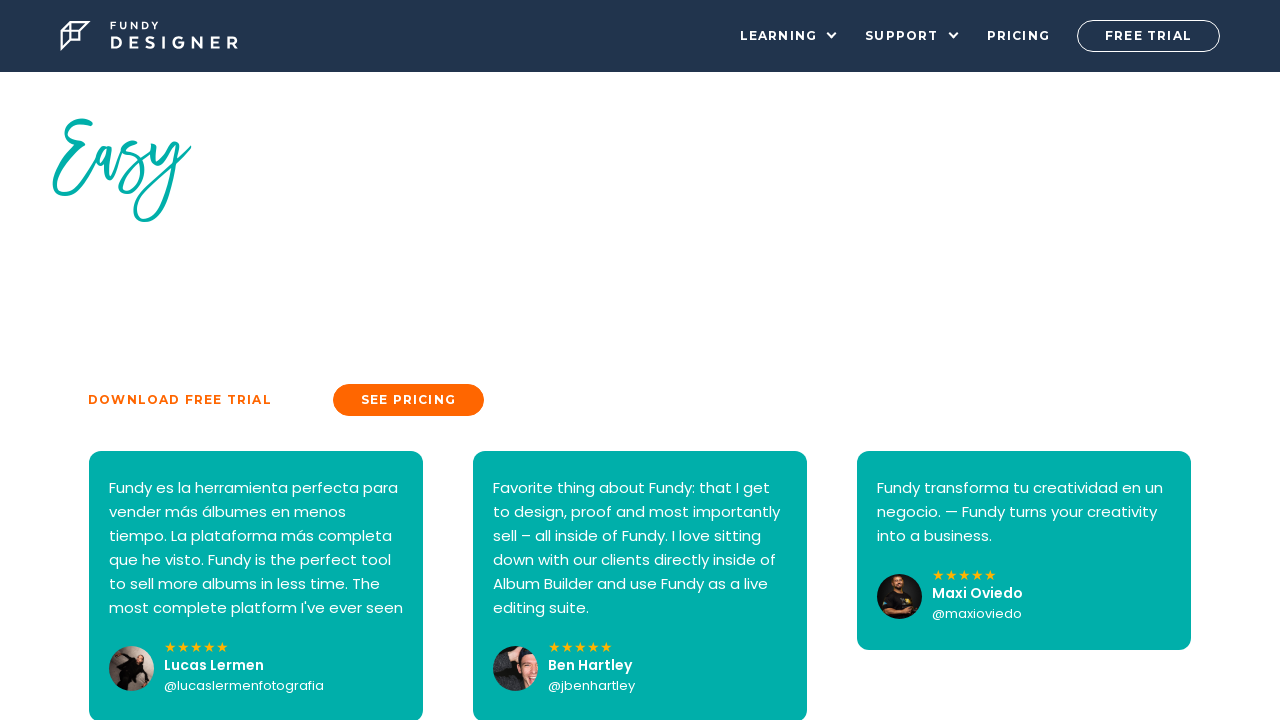

Navigated to Fundy Designer website at http://fundydesigner.com
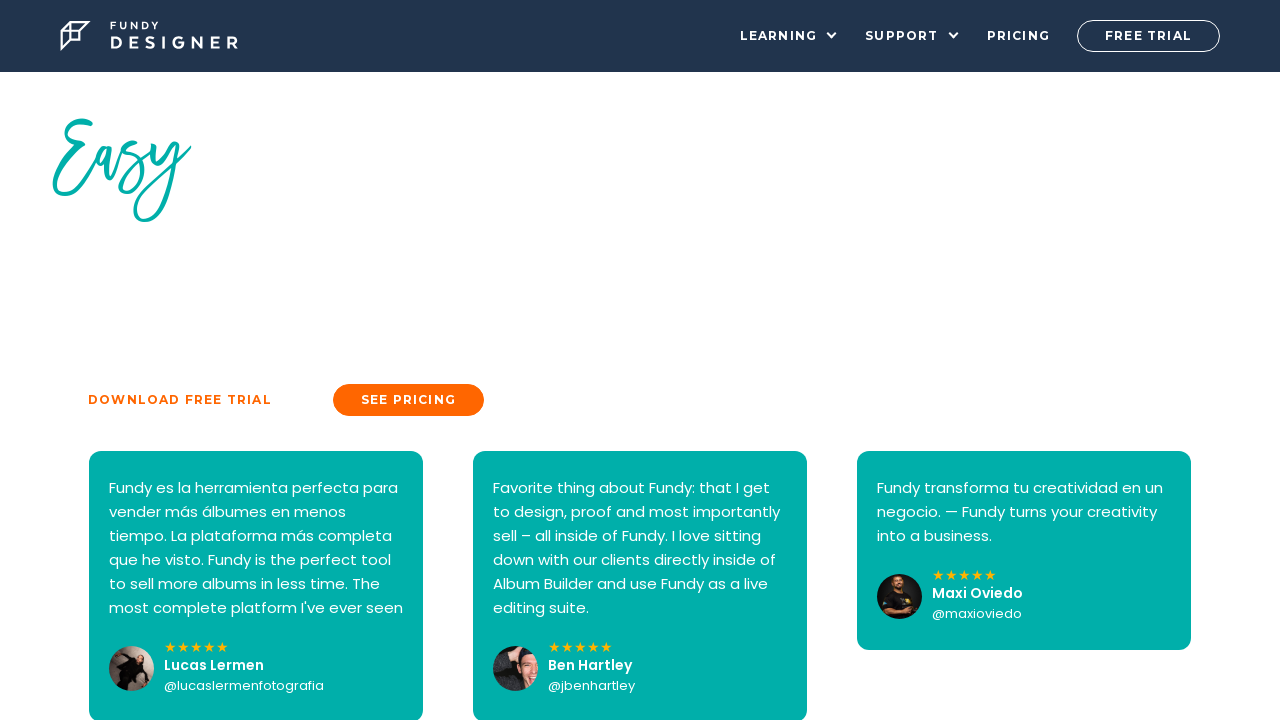

Verified page title starts with 'Fundy Designer'
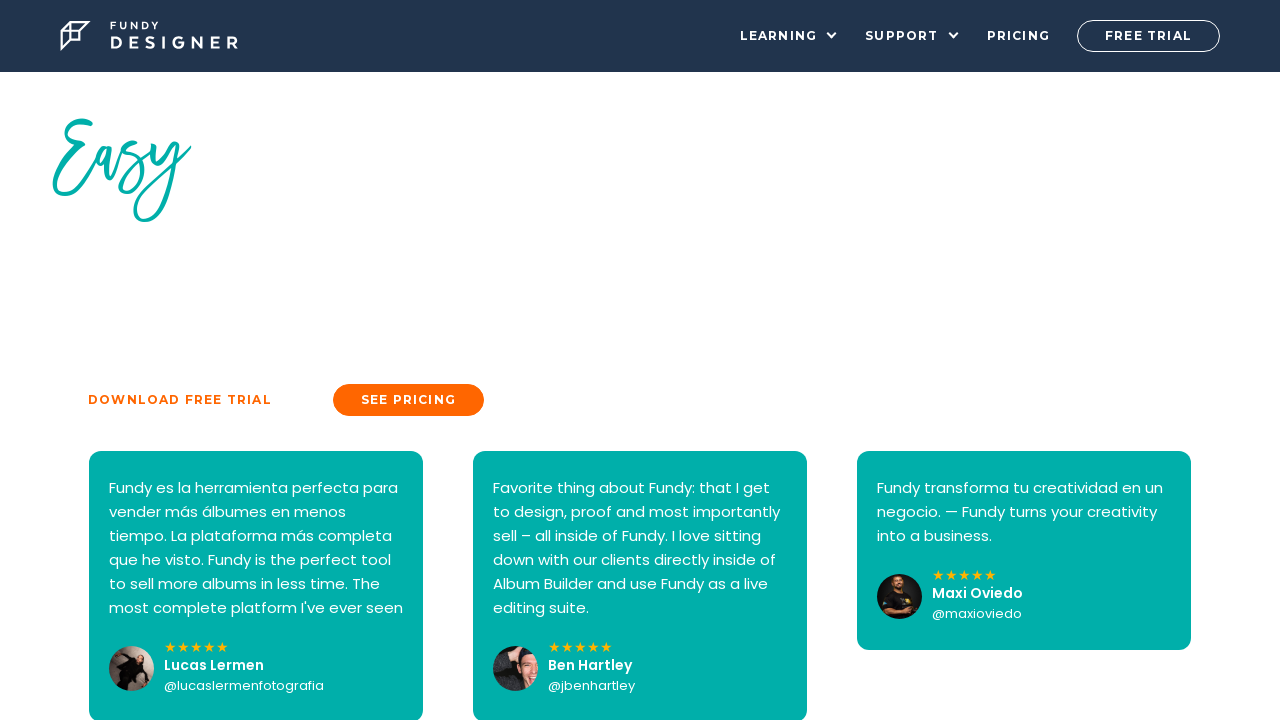

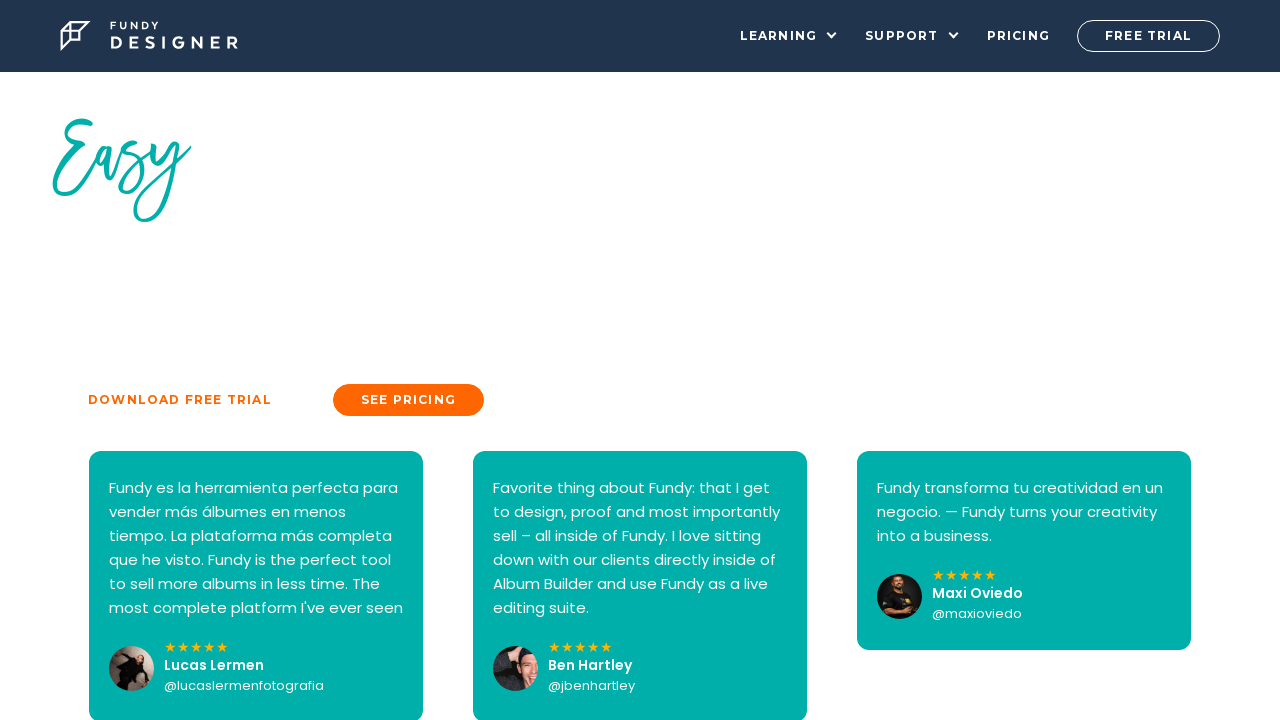